Navigates to the OrangeHRM demo site and clicks on the "OrangeHRM, Inc" link in the page footer to navigate to the company website.

Starting URL: https://opensource-demo.orangehrmlive.com/

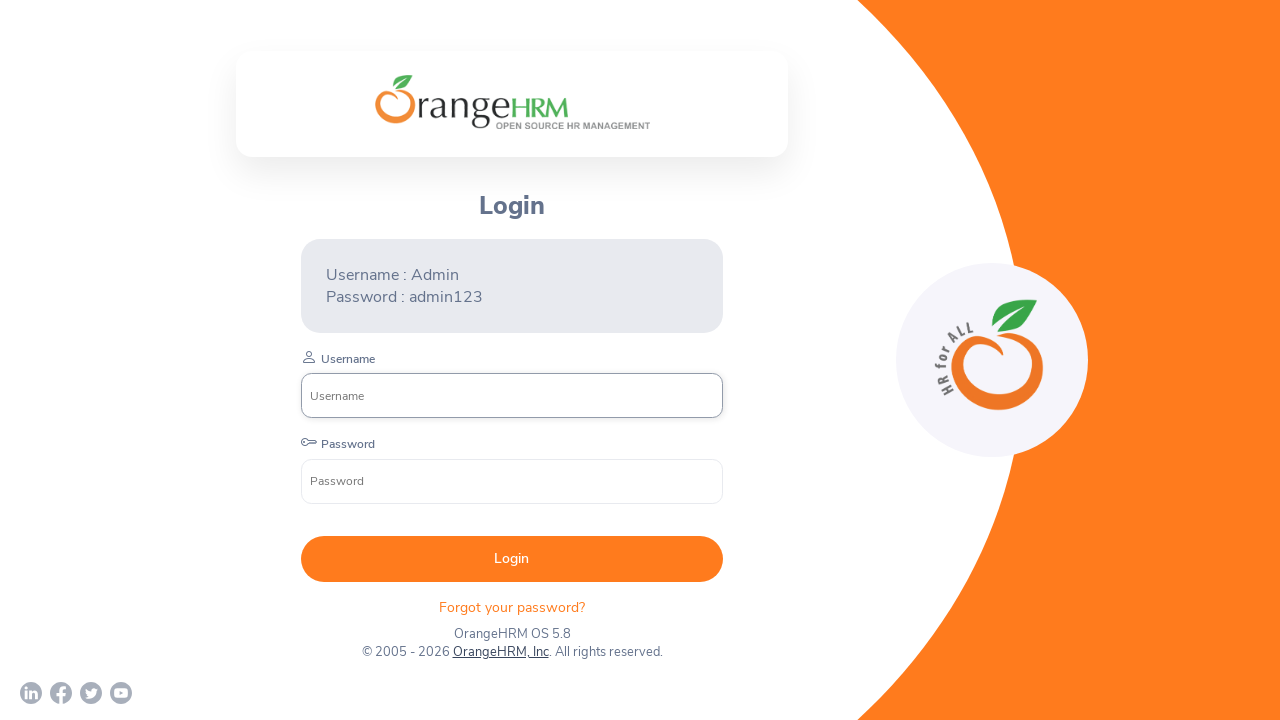

Set viewport to 1920x1080
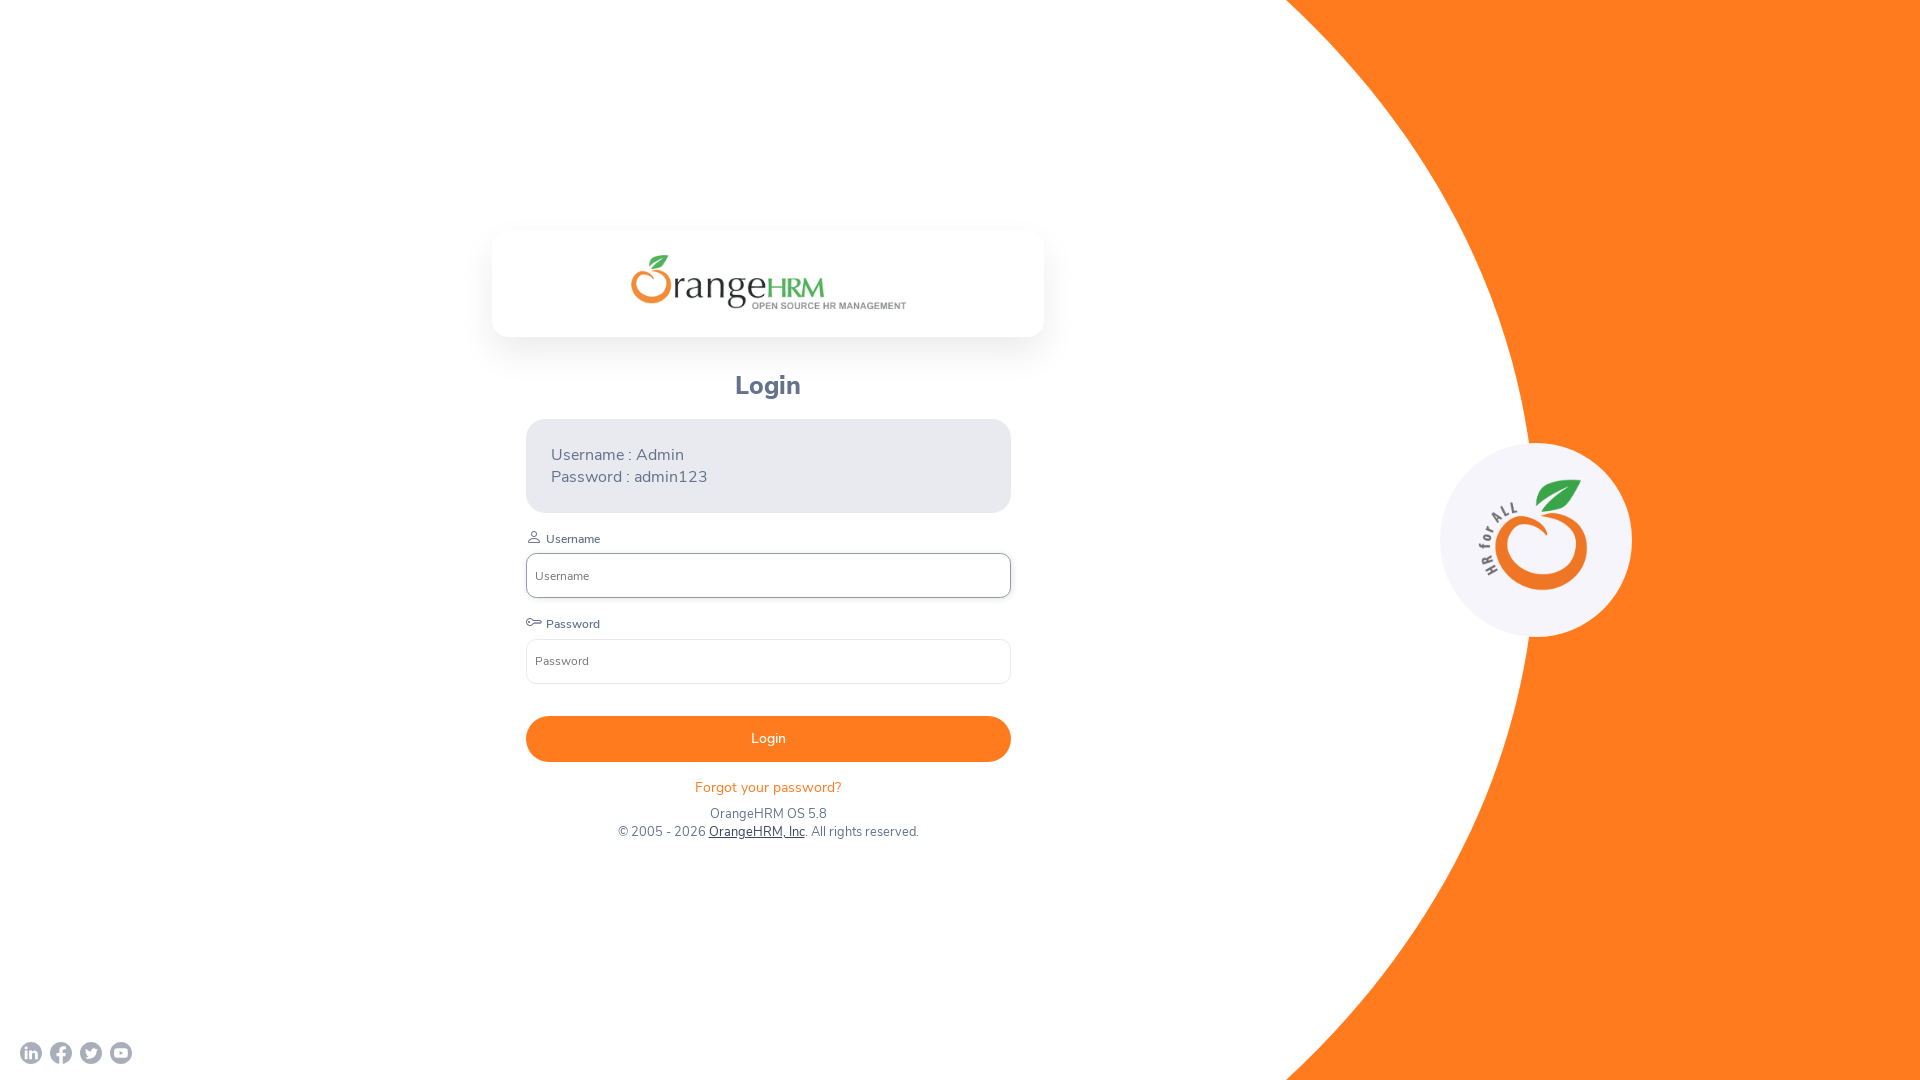

Waited 4 seconds for page to load
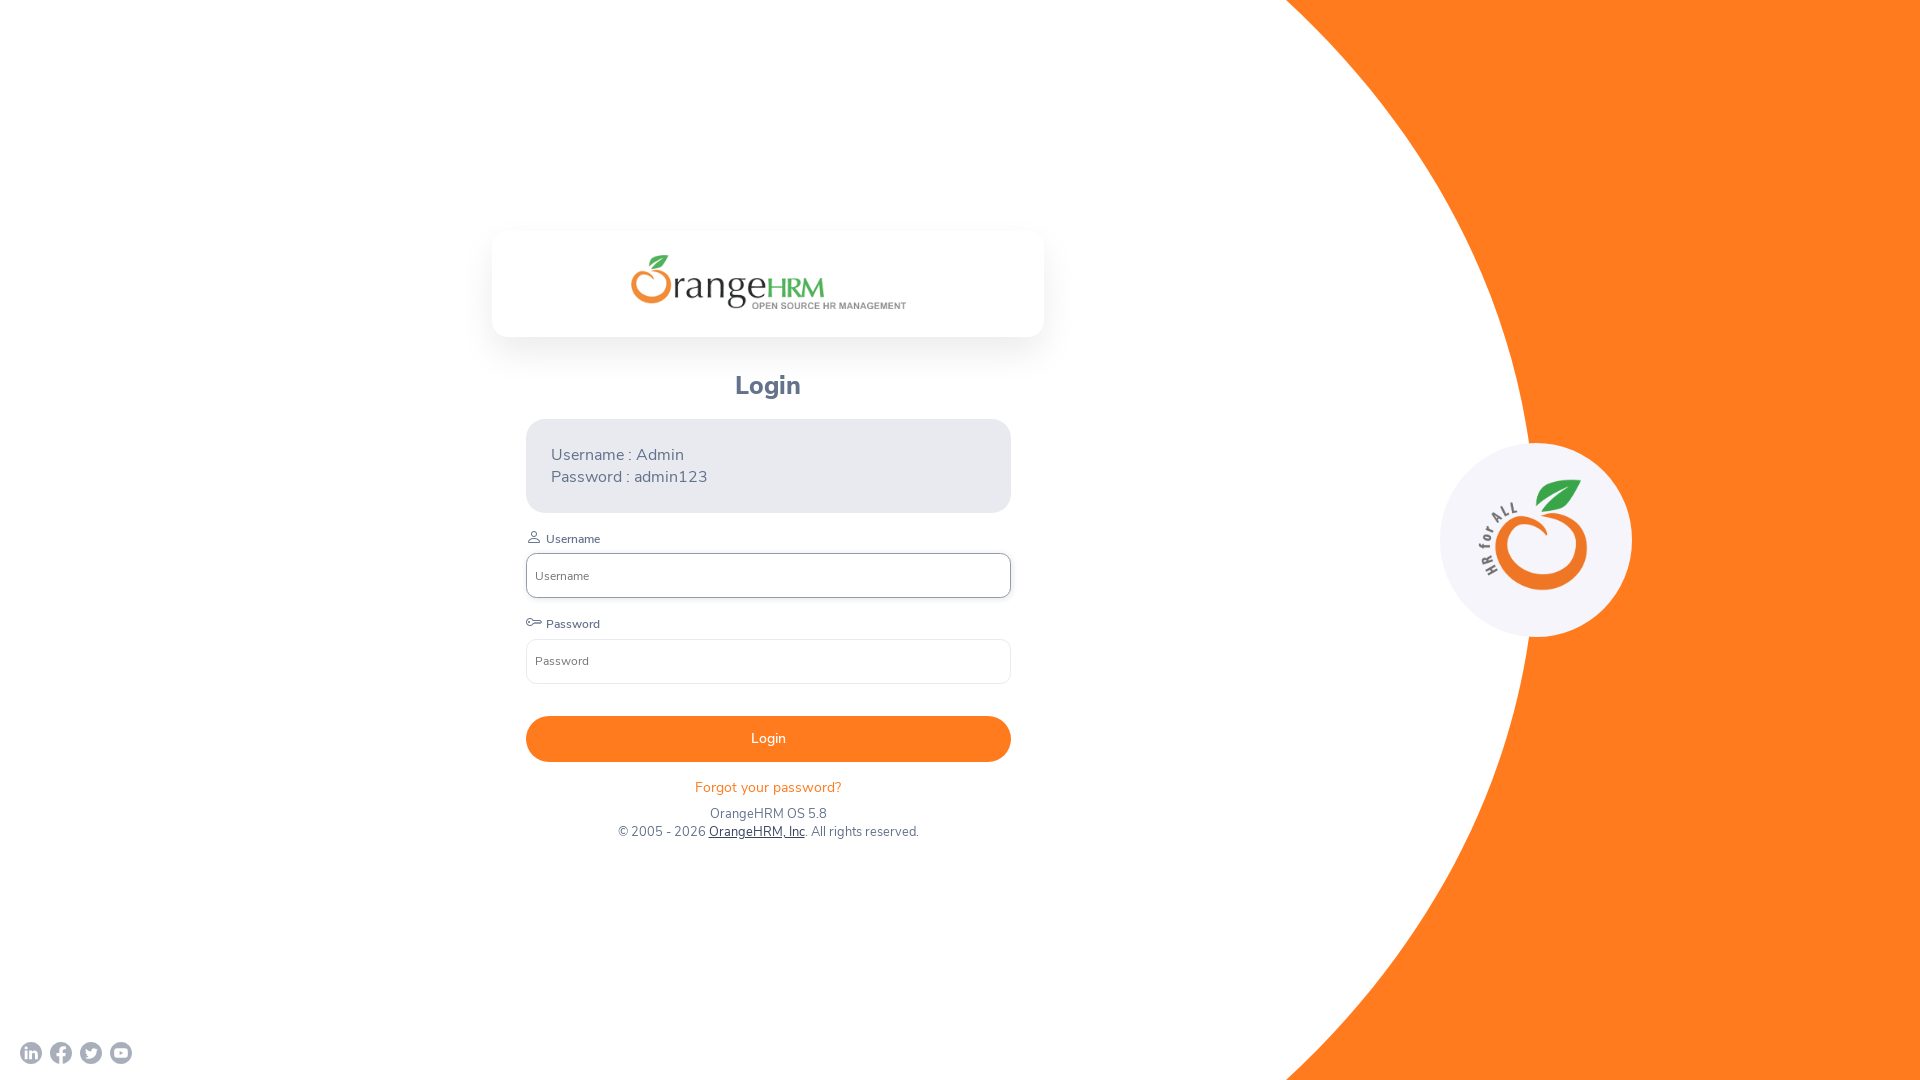

Clicked on 'OrangeHRM, Inc' link in page footer at (756, 832) on xpath=//a[normalize-space()='OrangeHRM, Inc']
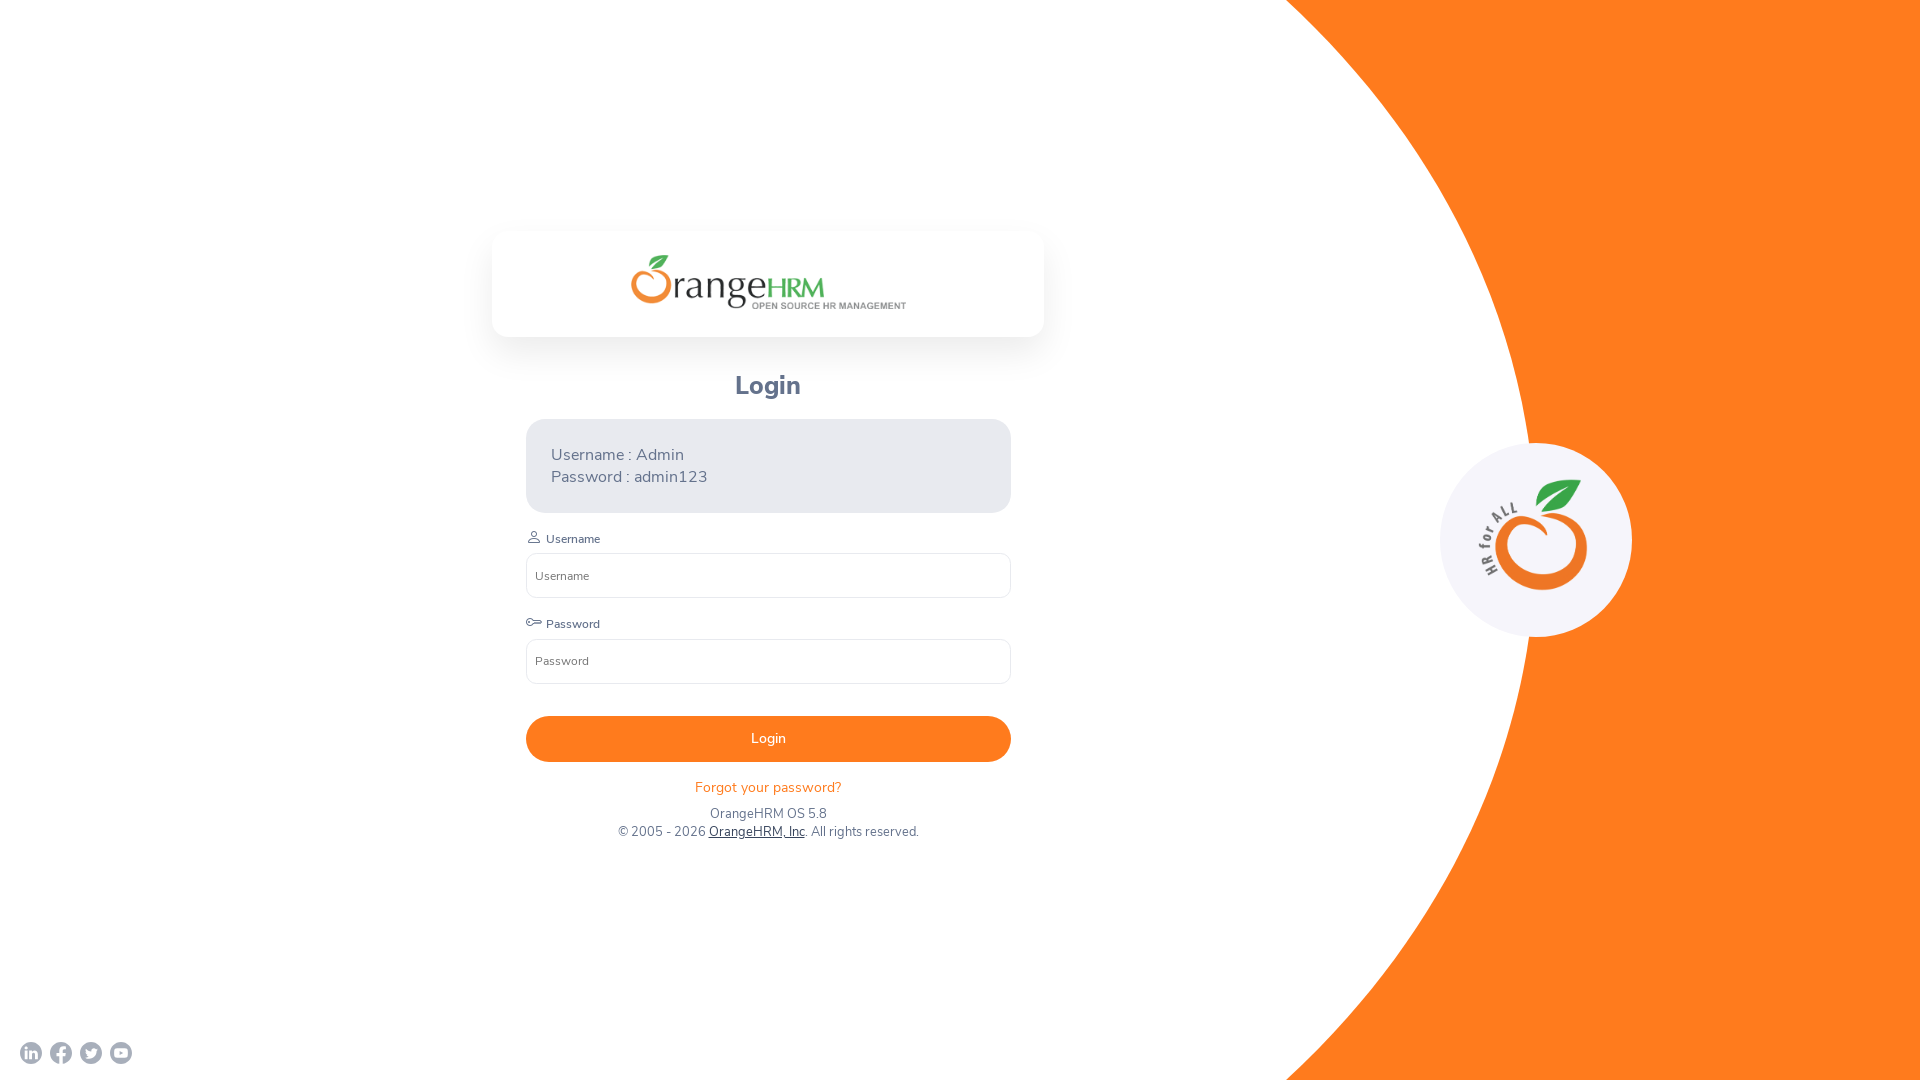

Waited 4 seconds for navigation to company website
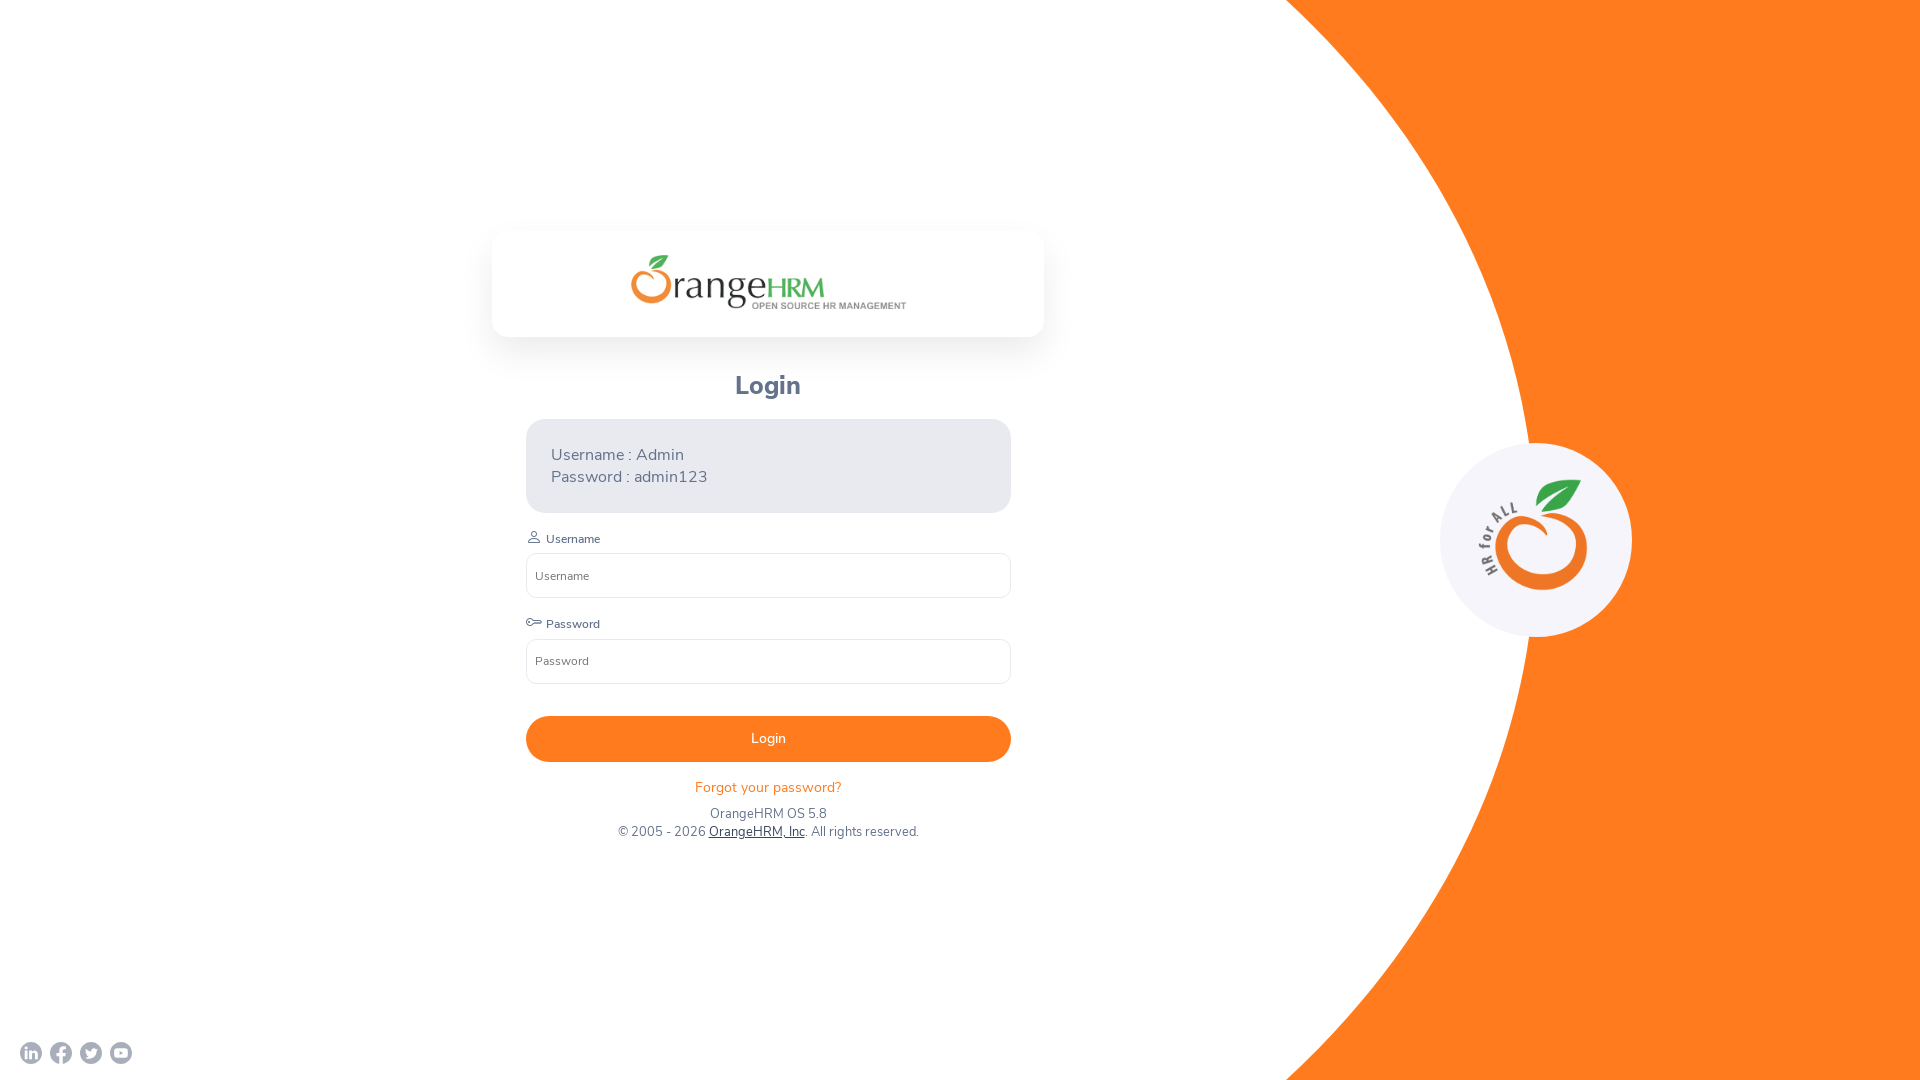

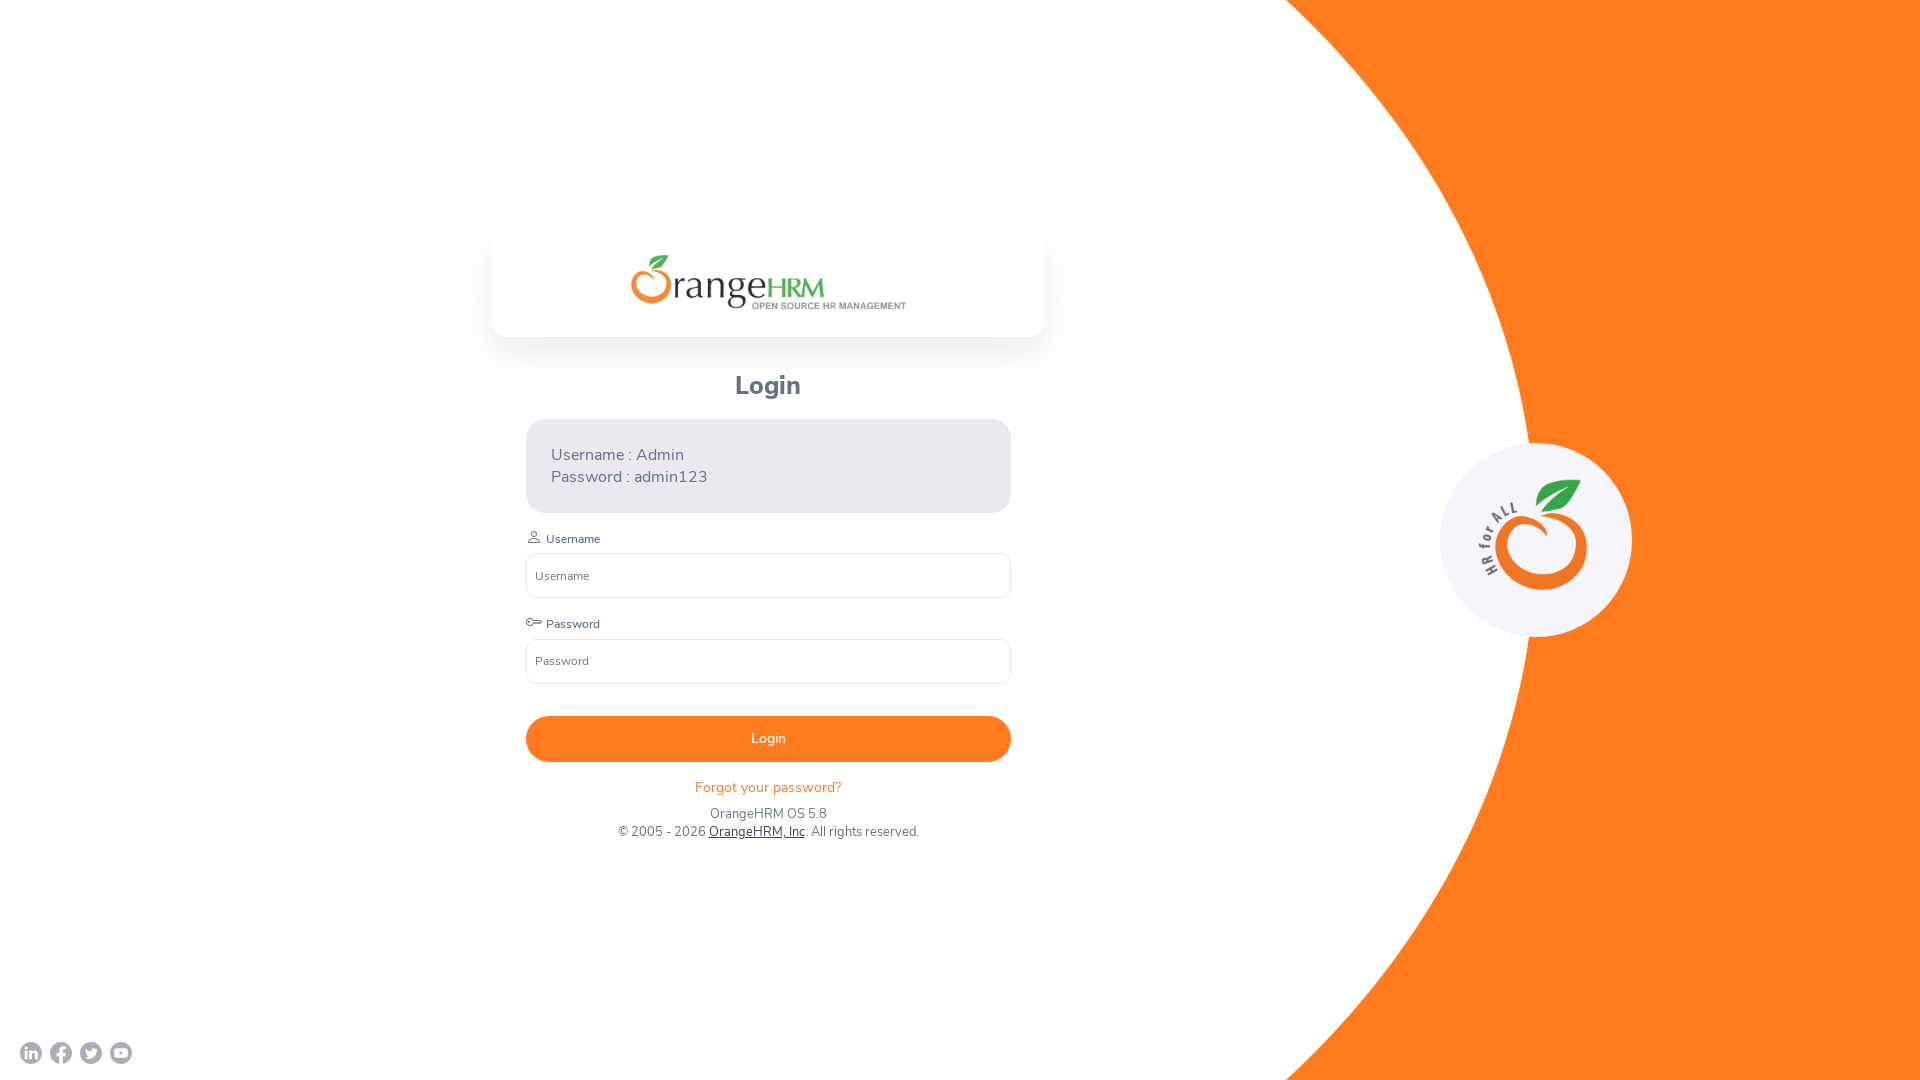